Tests a jQuery combo tree dropdown by clicking to open it and selecting multiple options from the dropdown list

Starting URL: https://www.jqueryscript.net/demo/Drop-Down-Combo-Tree/

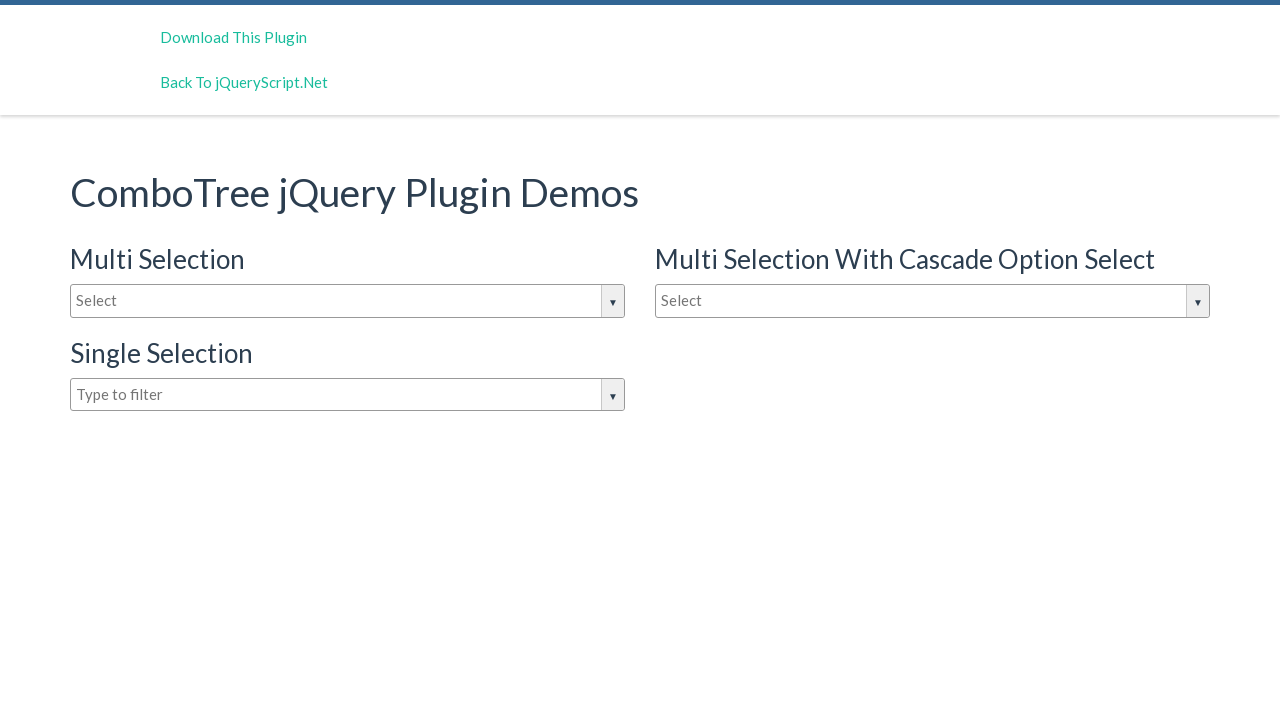

Clicked on combo tree dropdown input to open it at (348, 301) on #justAnInputBox
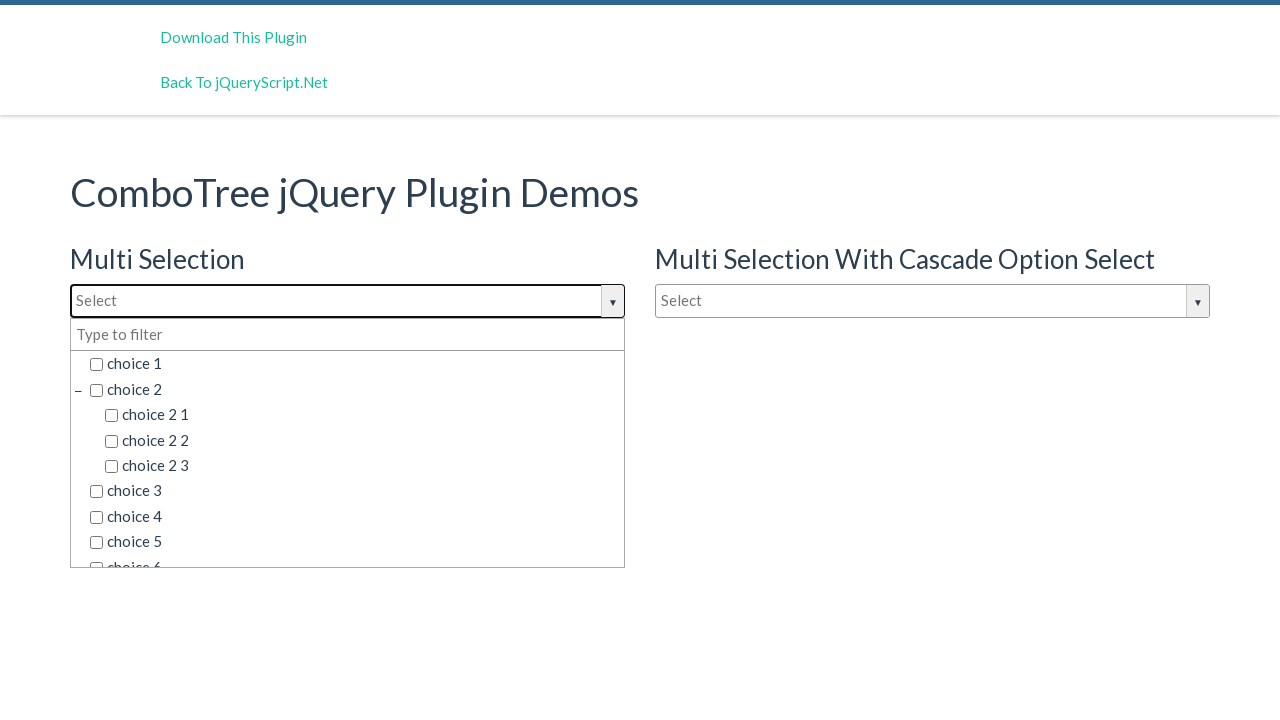

Dropdown options loaded and became visible
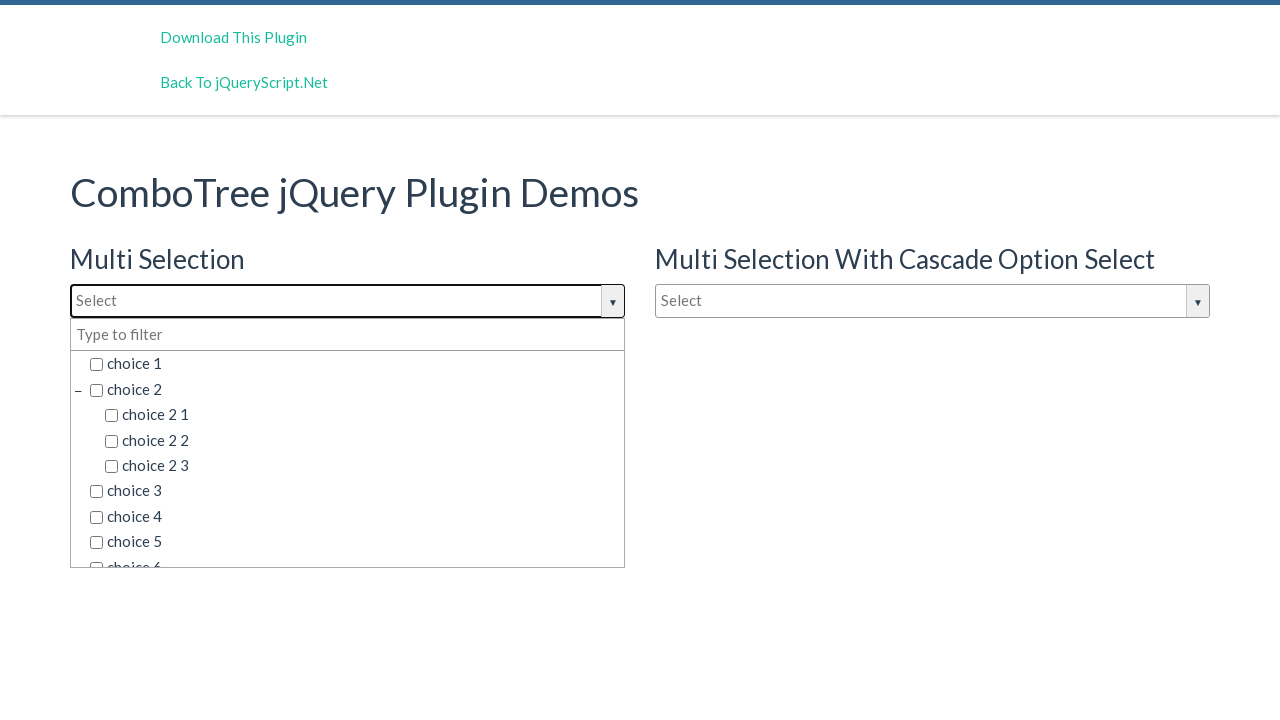

Selected 'choice 2' from dropdown at (355, 389) on span.comboTreeItemTitle:has-text('choice 2')
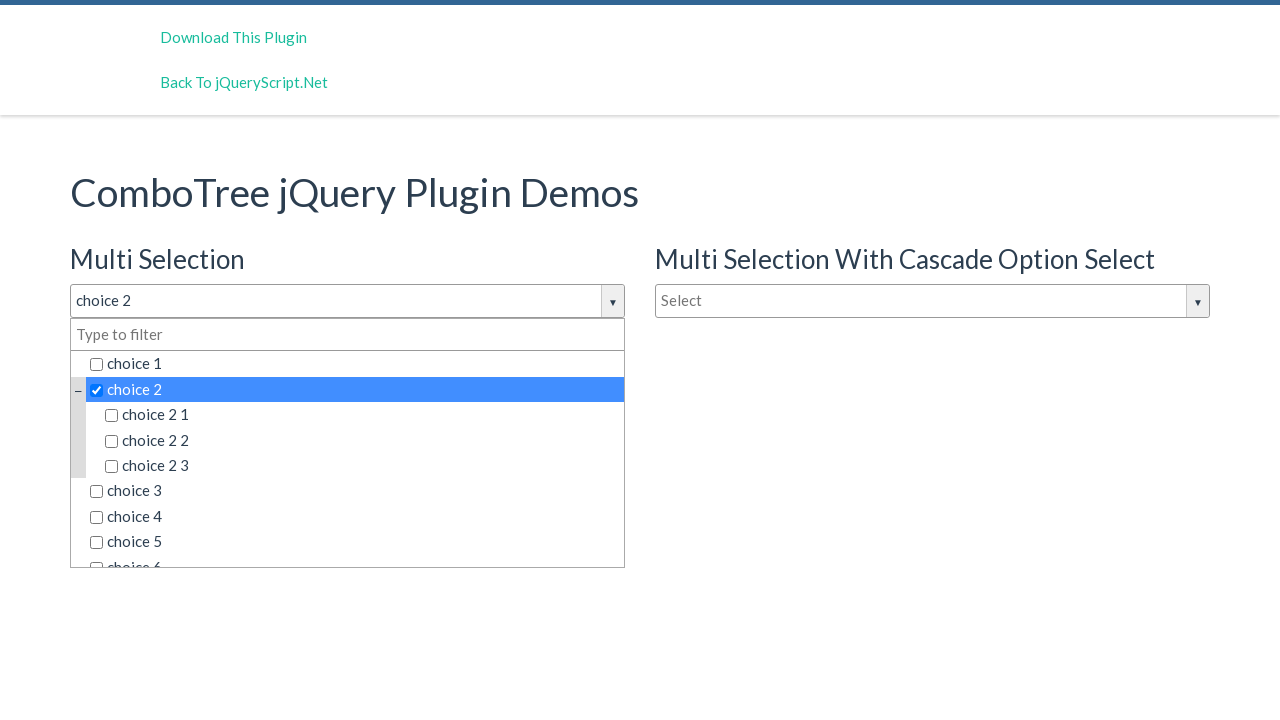

Selected 'choice 3' from dropdown at (355, 491) on span.comboTreeItemTitle:has-text('choice 3')
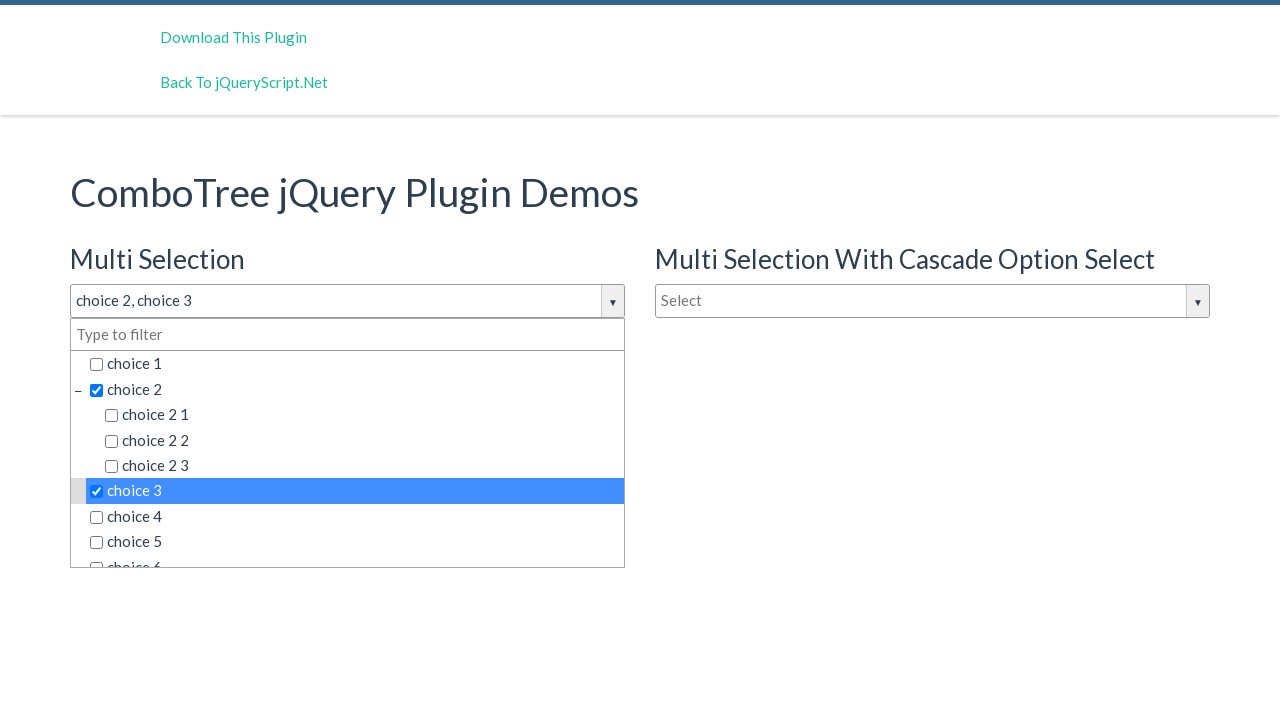

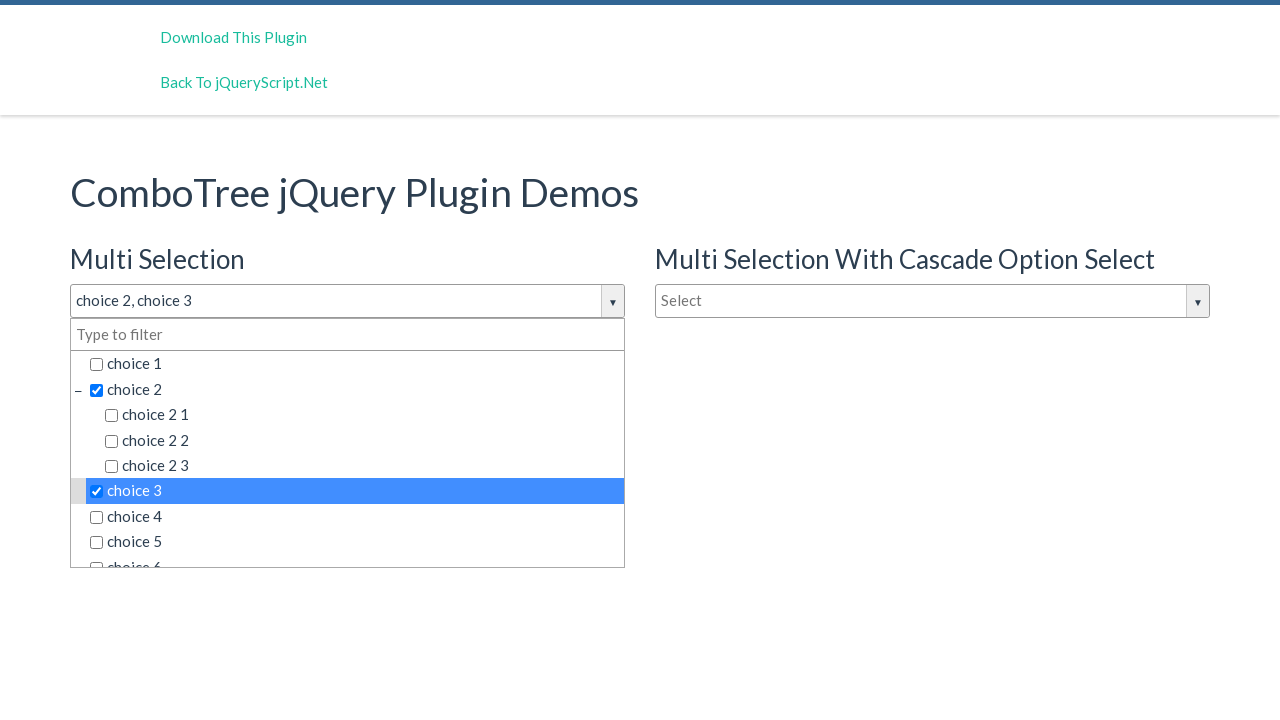